Navigates to a challenging DOM page and verifies that a table with rows and cells is present and accessible

Starting URL: http://the-internet.herokuapp.com/challenging_dom

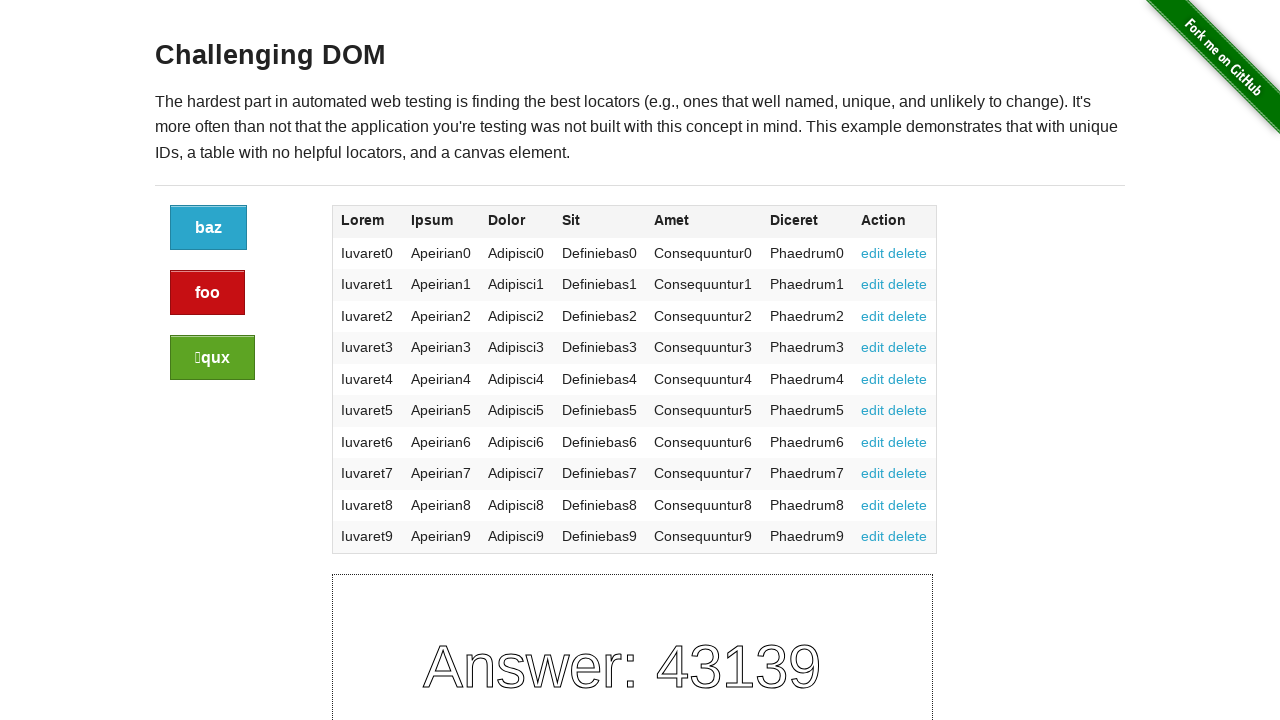

Navigated to challenging DOM page
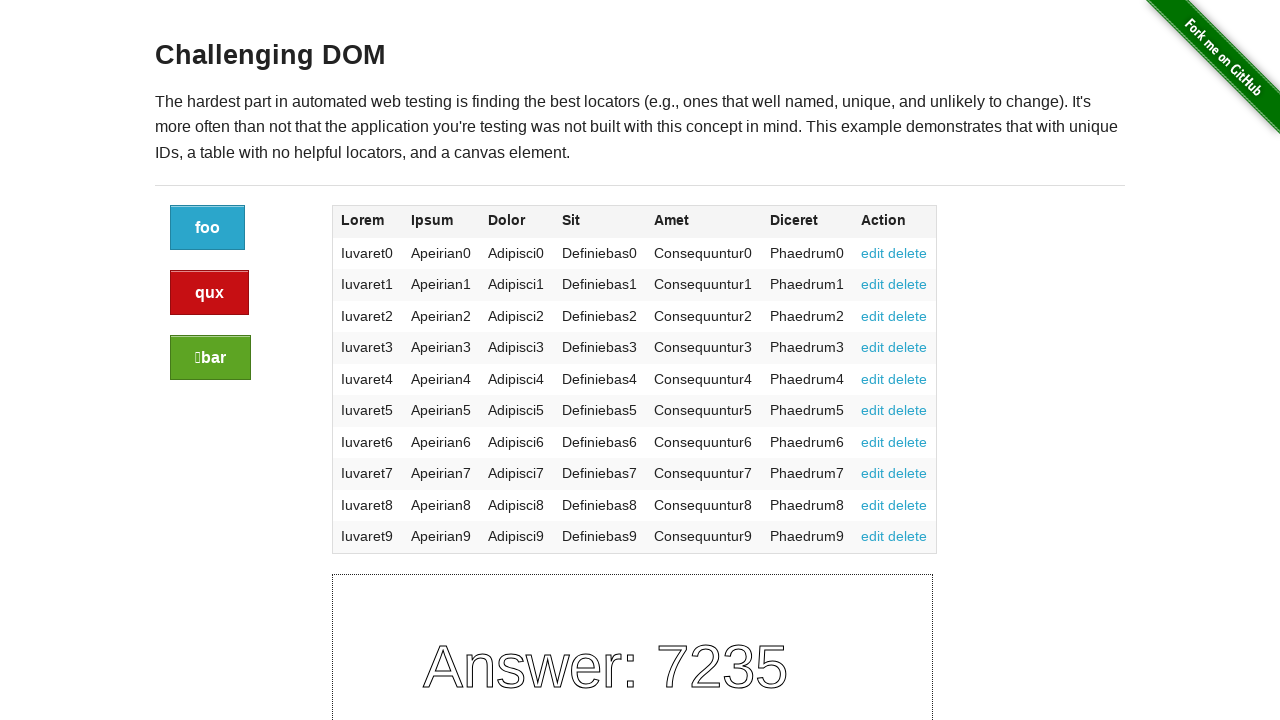

Table element is present on the page
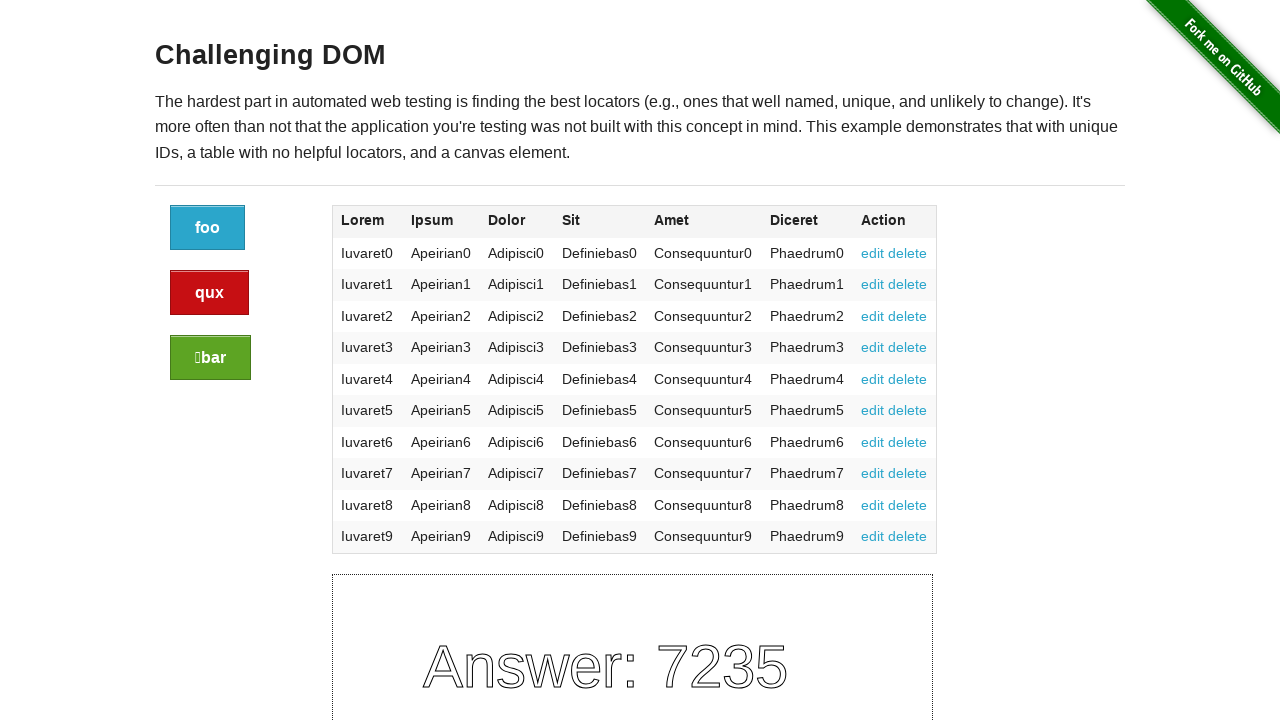

Table rows are present
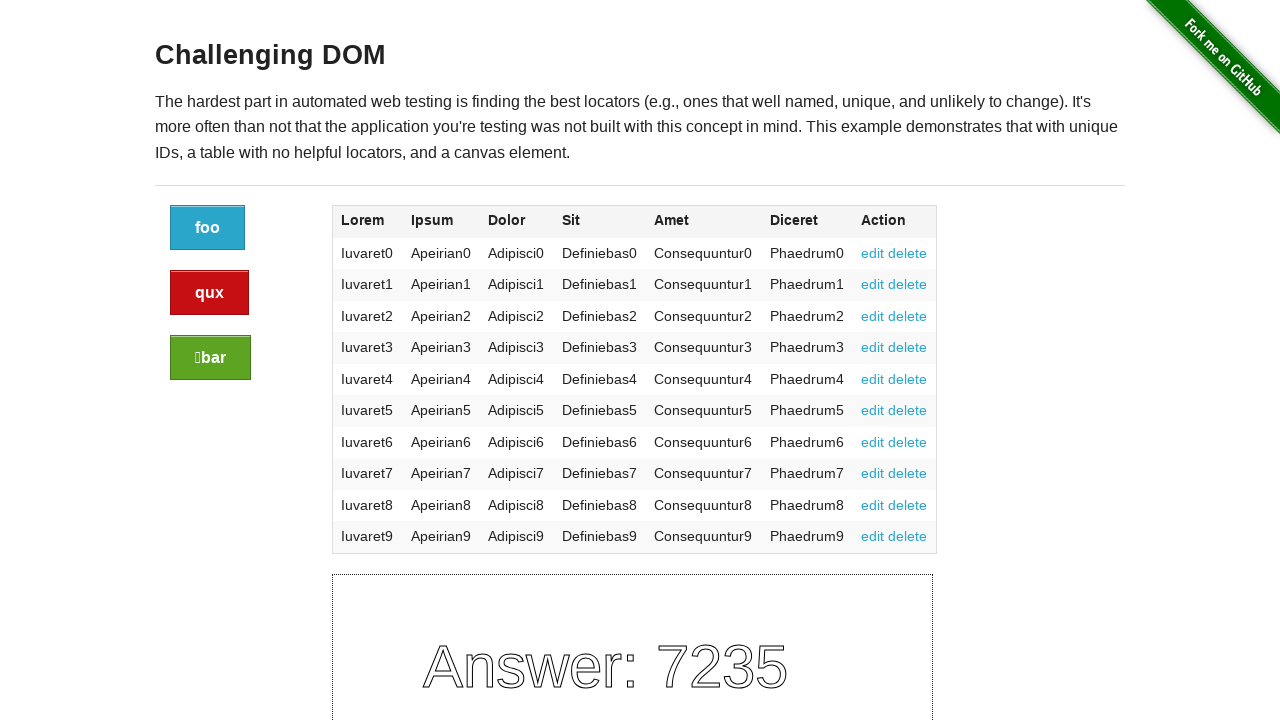

Table cells are present within rows
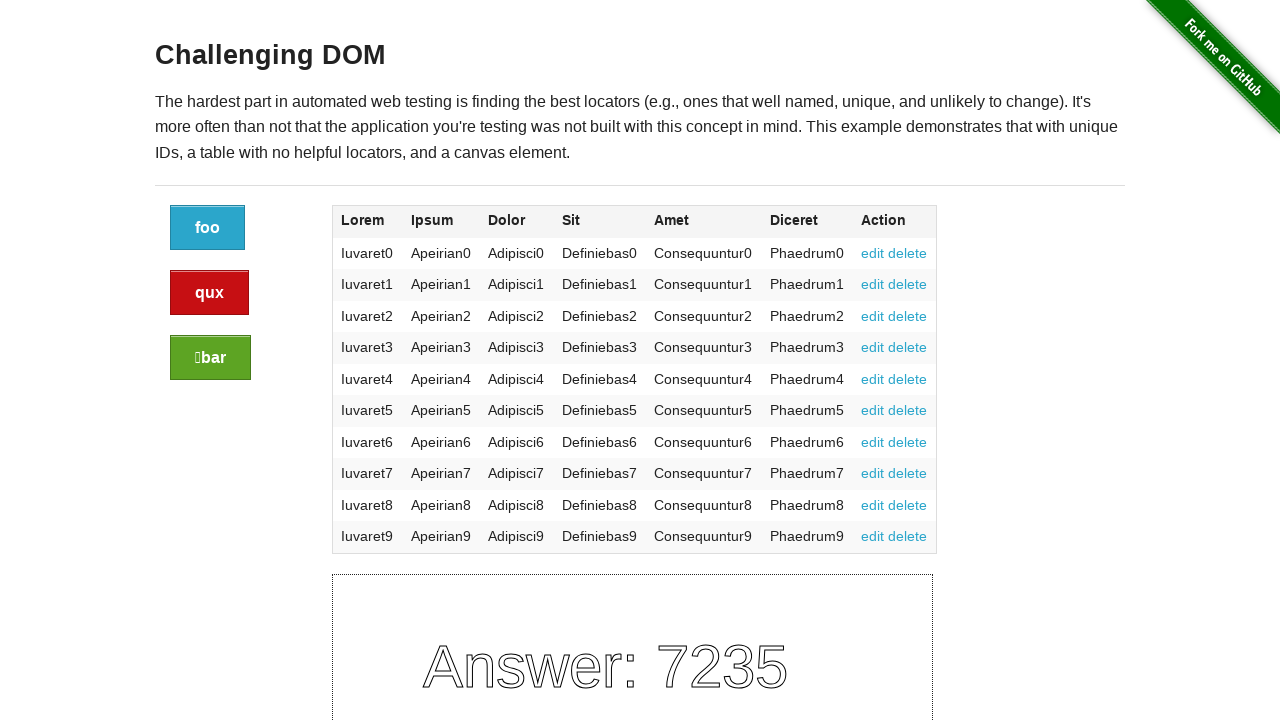

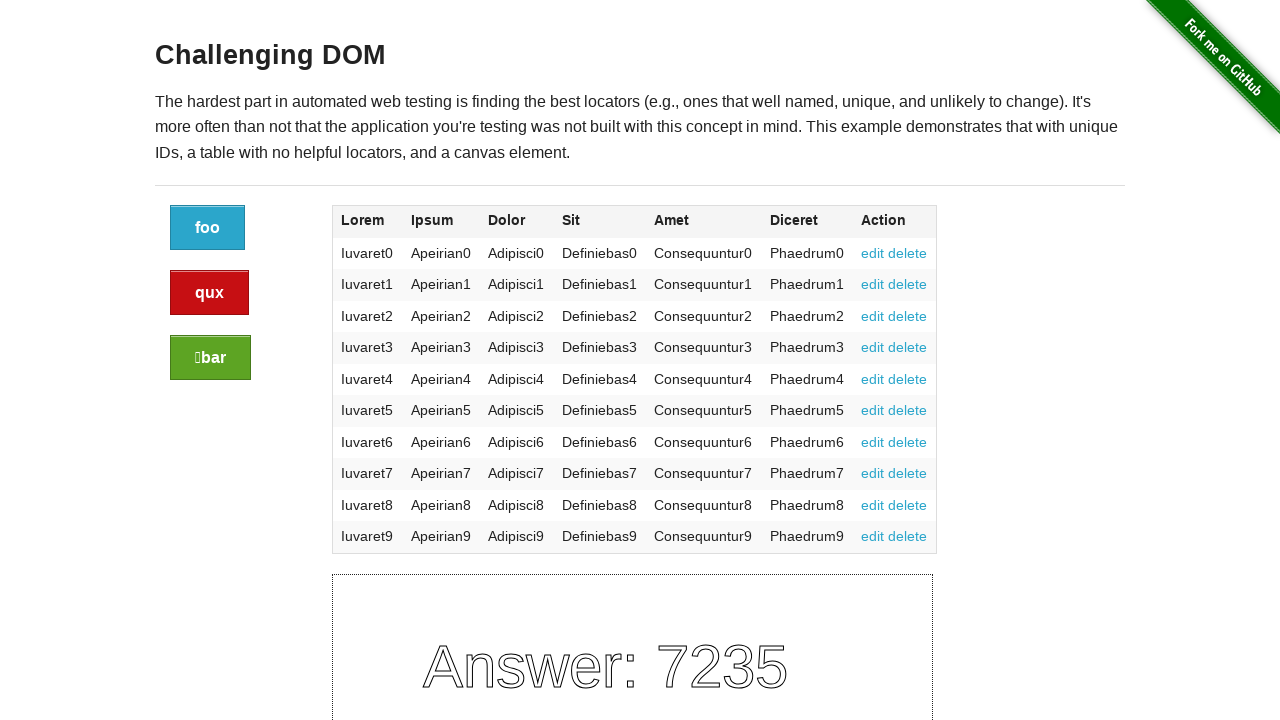